Tests calculator operations by performing addition, subtraction, multiplication, and division with two numbers and verifying the results

Starting URL: https://testpages.eviltester.com/styled/calculator

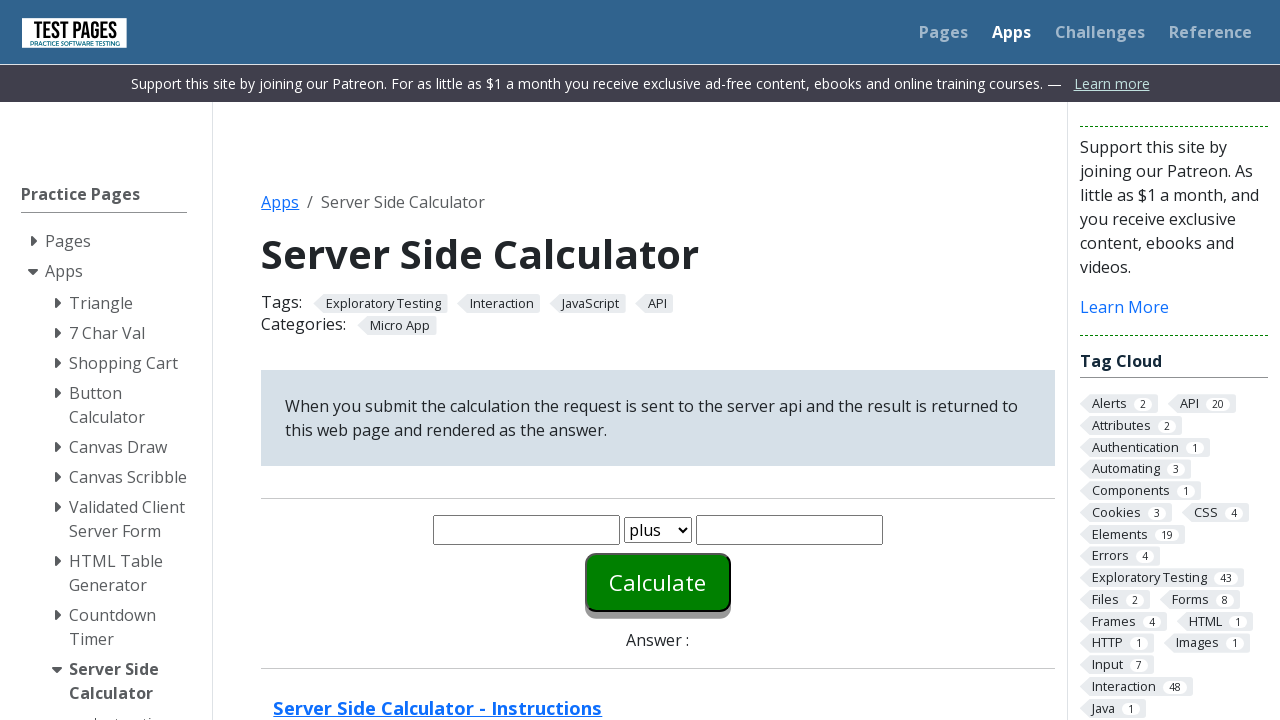

Navigated to calculator test page
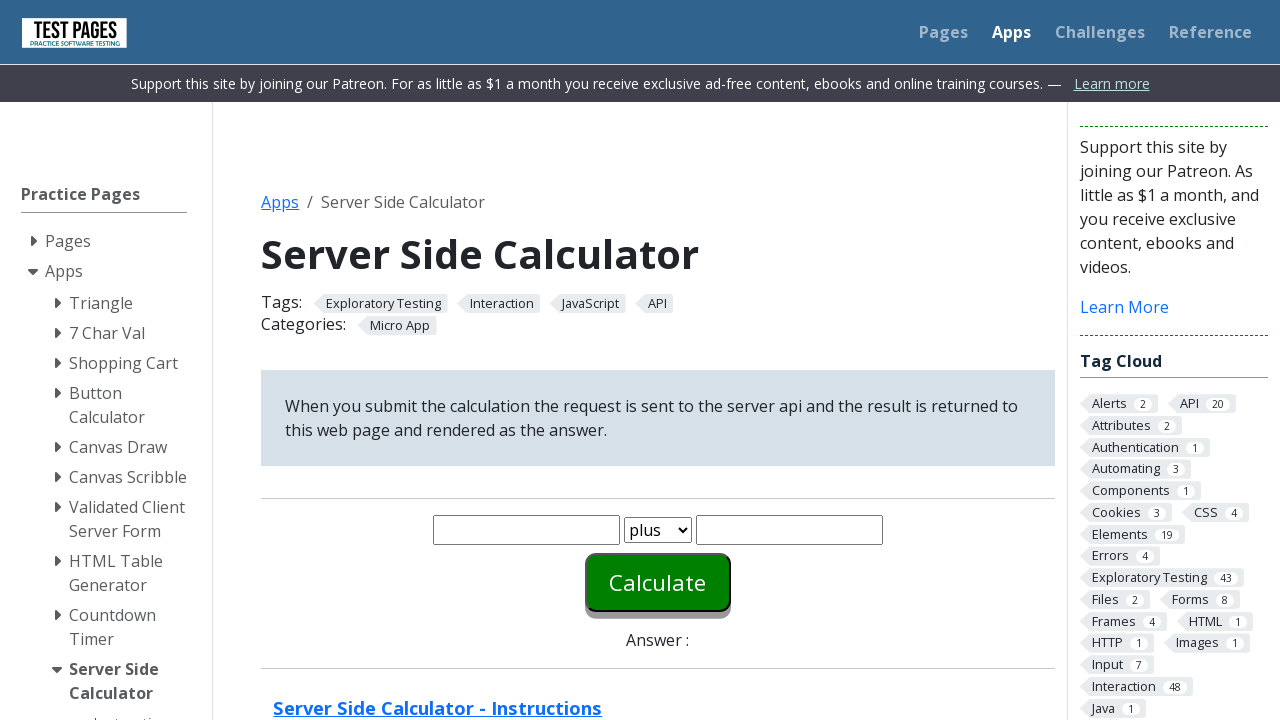

Cleared first number field on #number1
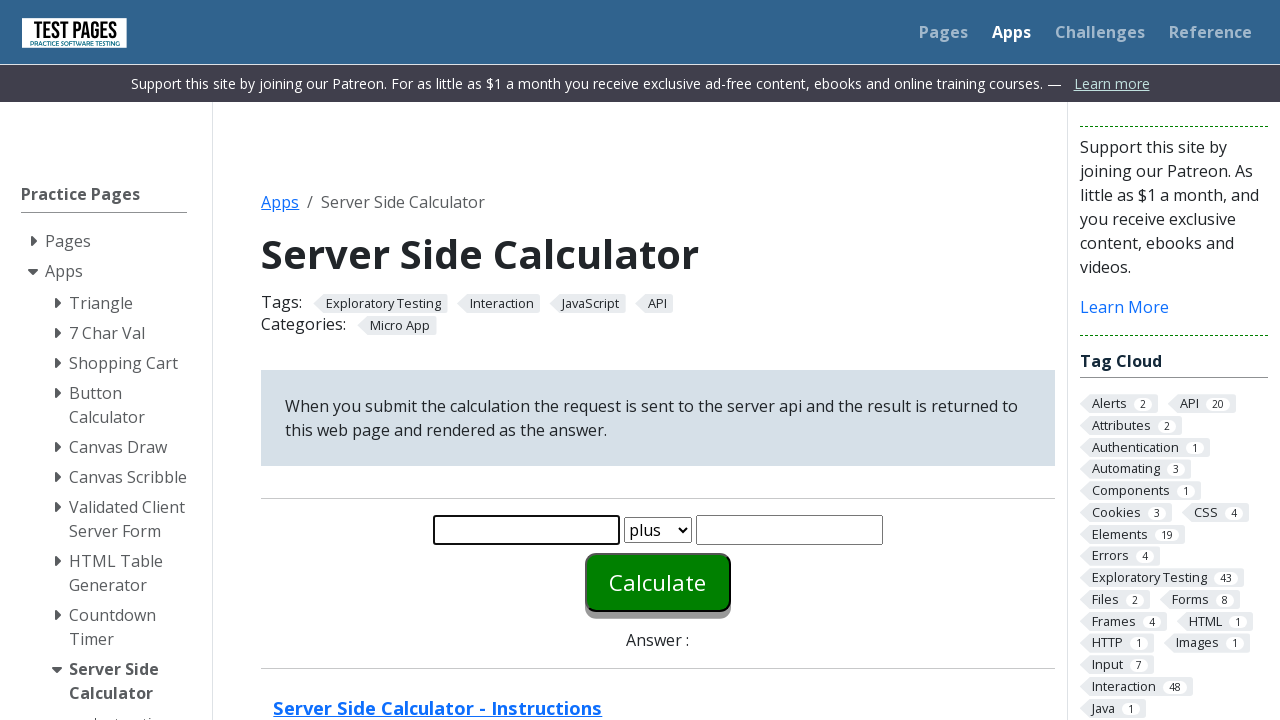

Entered first number: 8 on #number1
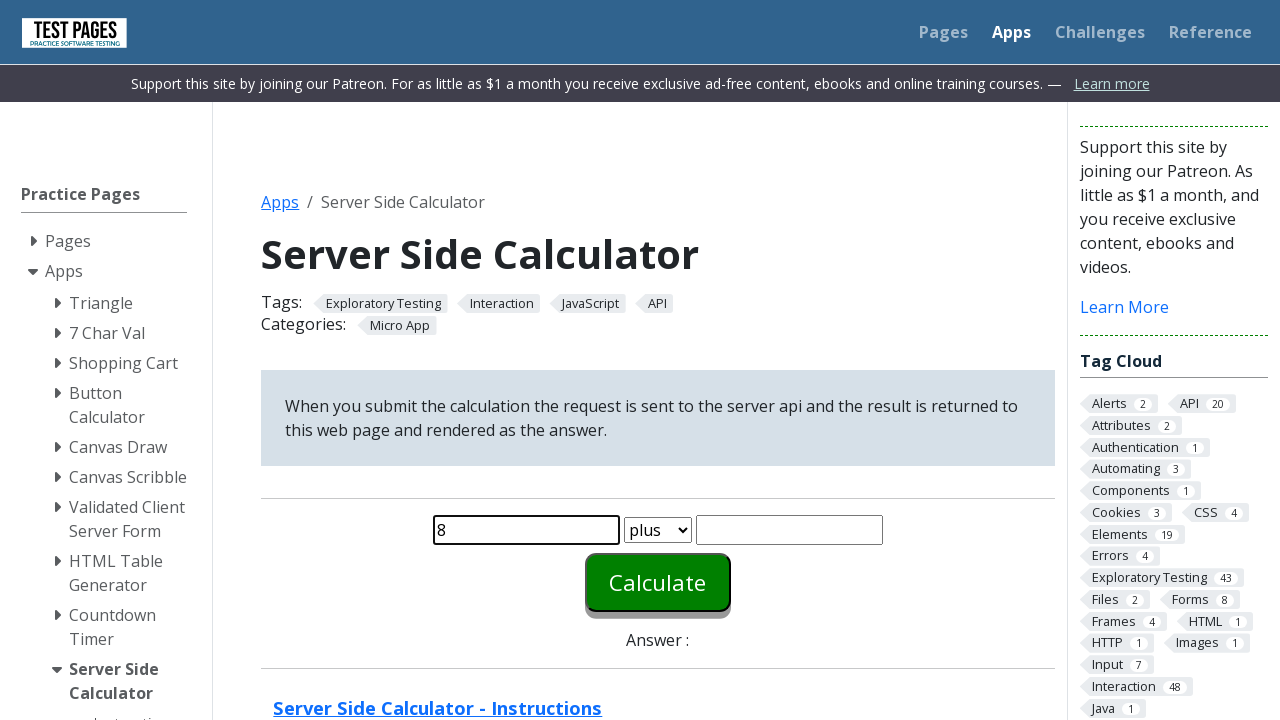

Cleared second number field on #number2
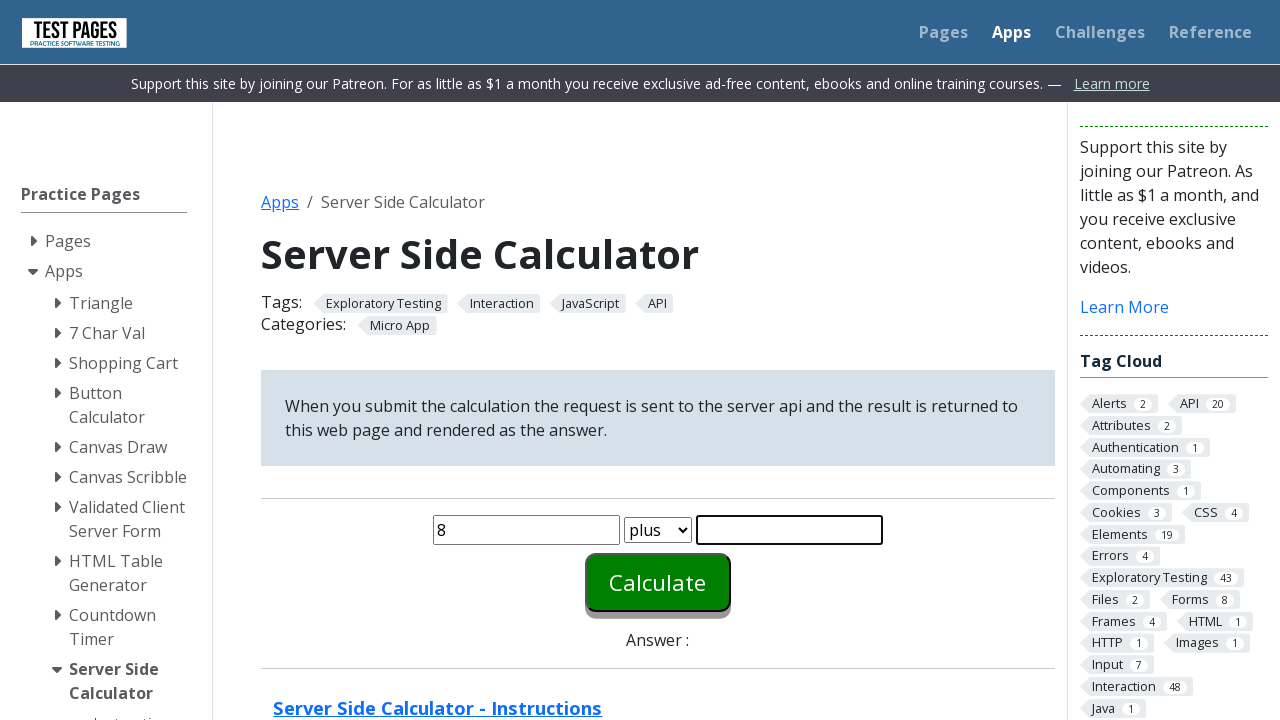

Entered second number: 4 on #number2
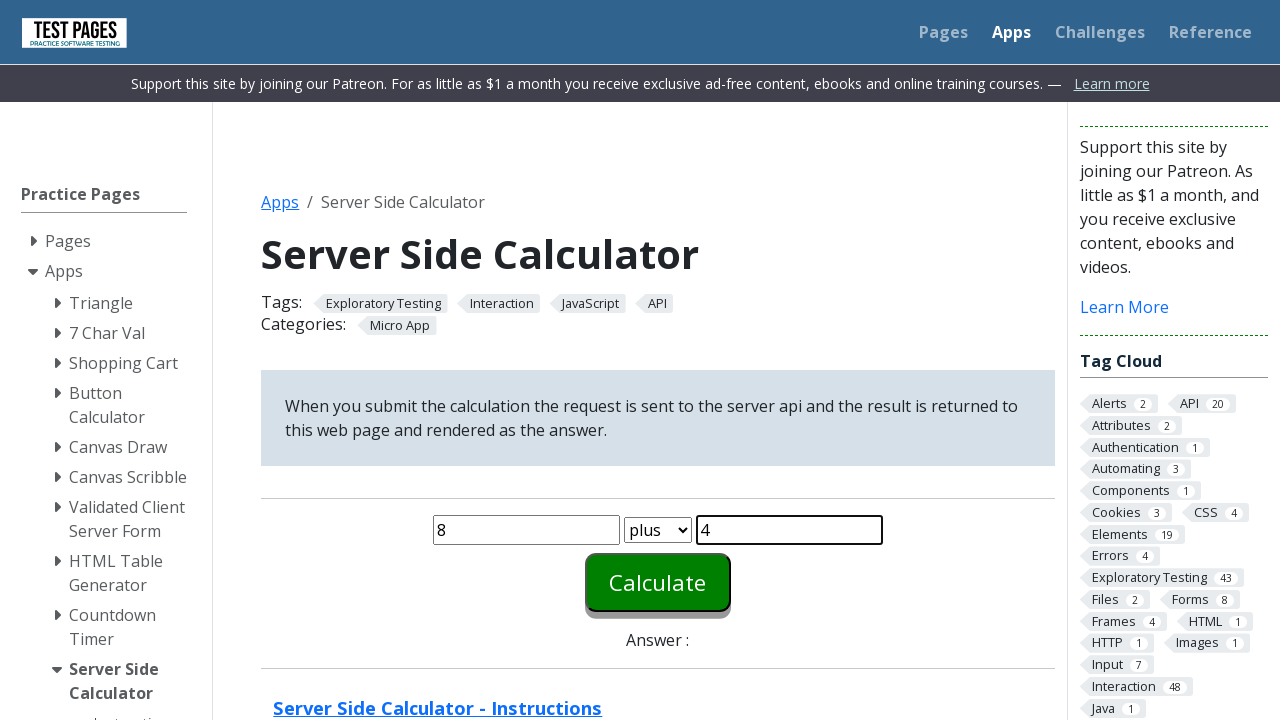

Selected operation: plus on #function
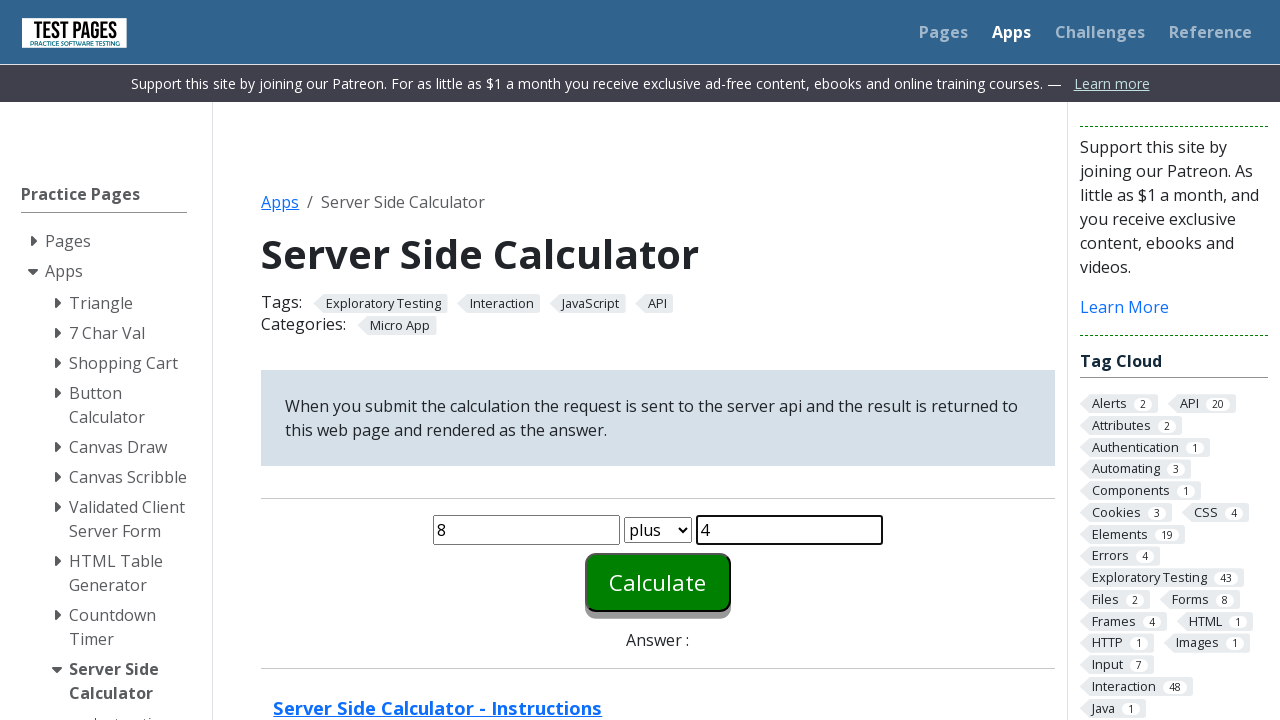

Clicked calculate button to perform plus operation at (658, 582) on #calculate
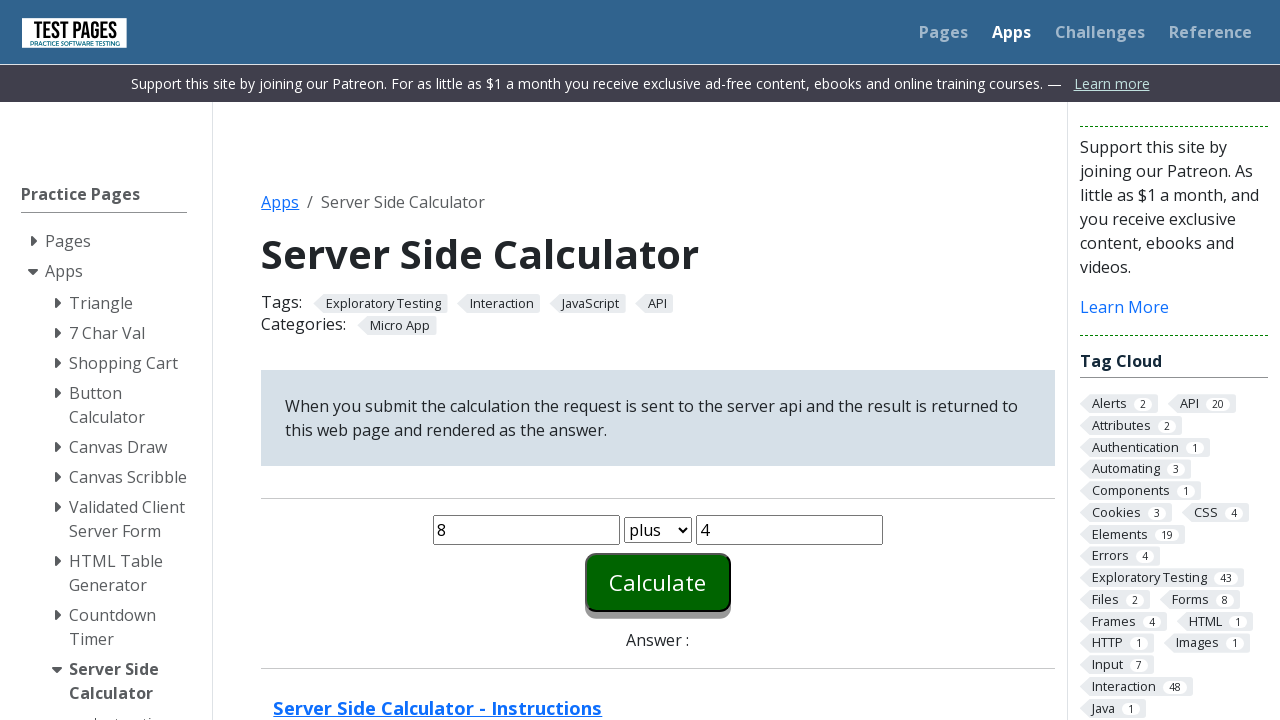

Answer displayed for plus operation: 8 plus 4 = 12
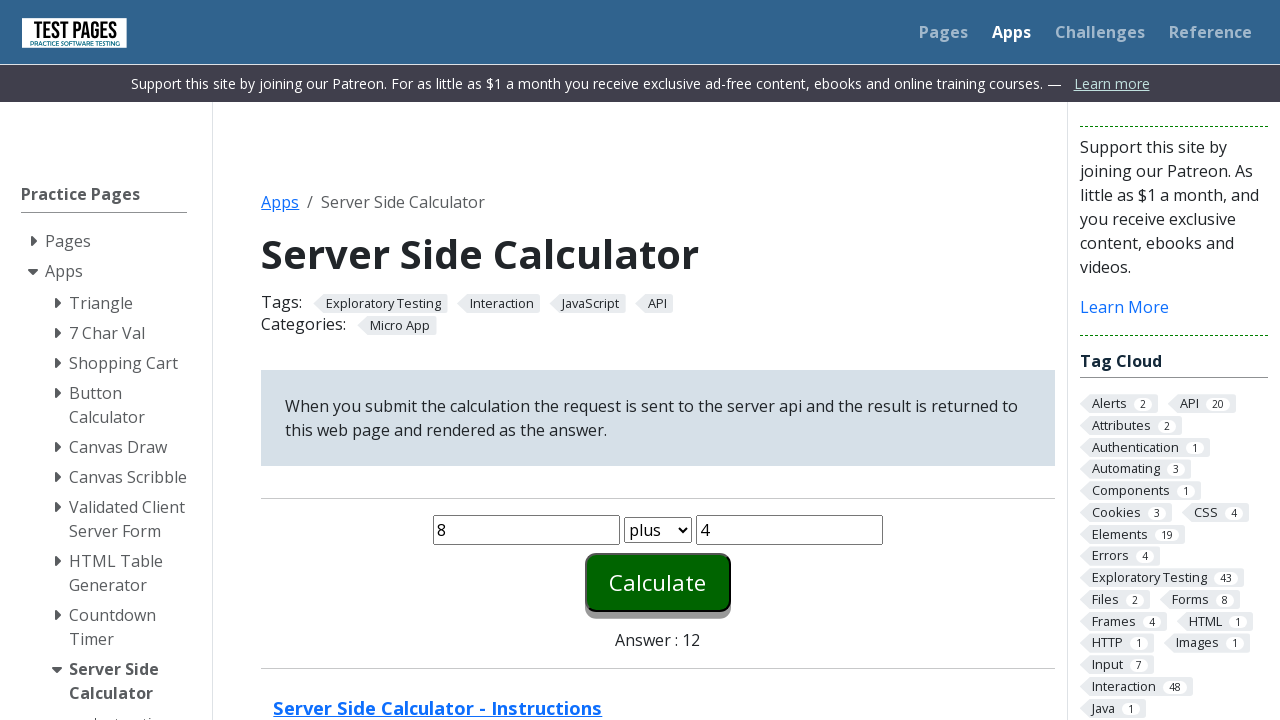

Cleared first number field on #number1
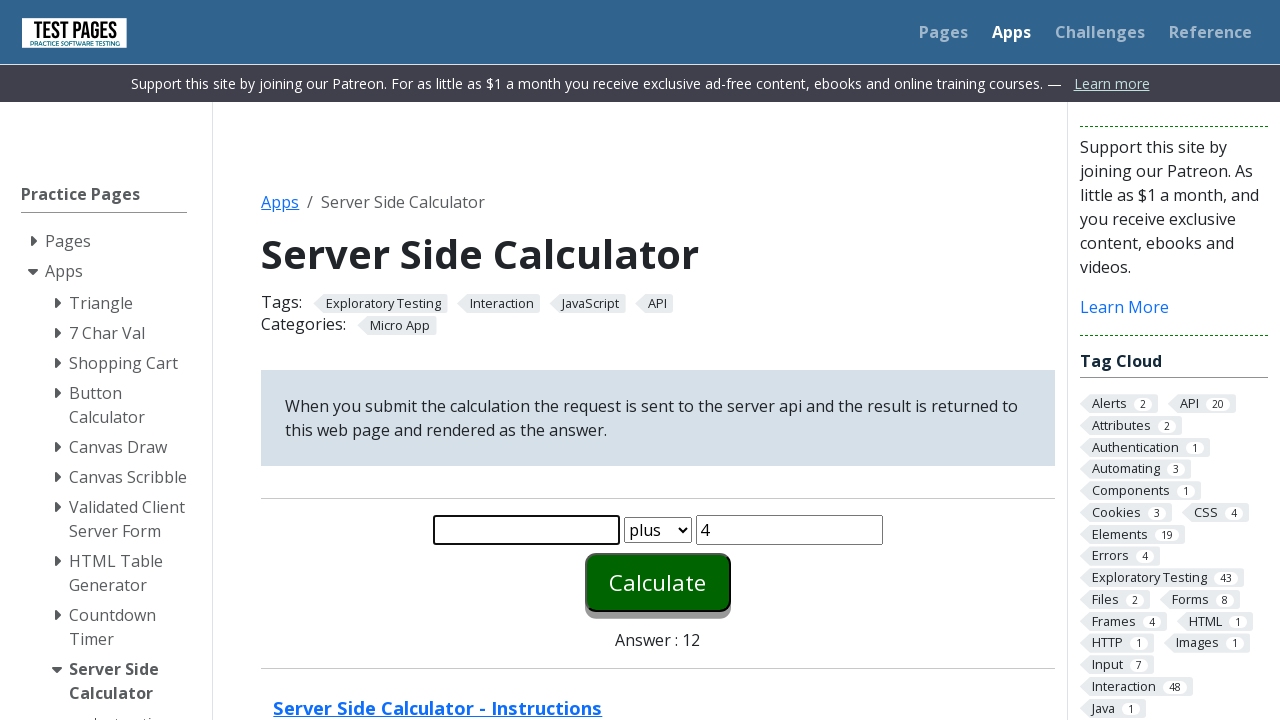

Entered first number: 8 on #number1
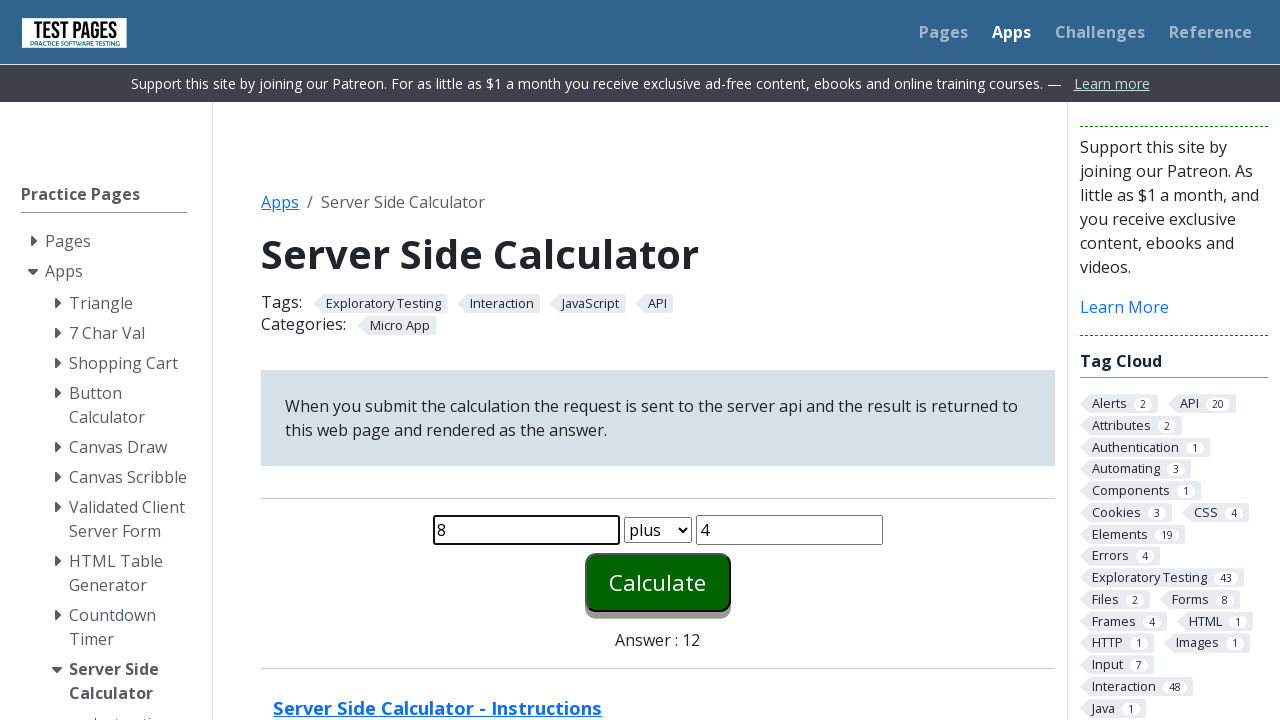

Cleared second number field on #number2
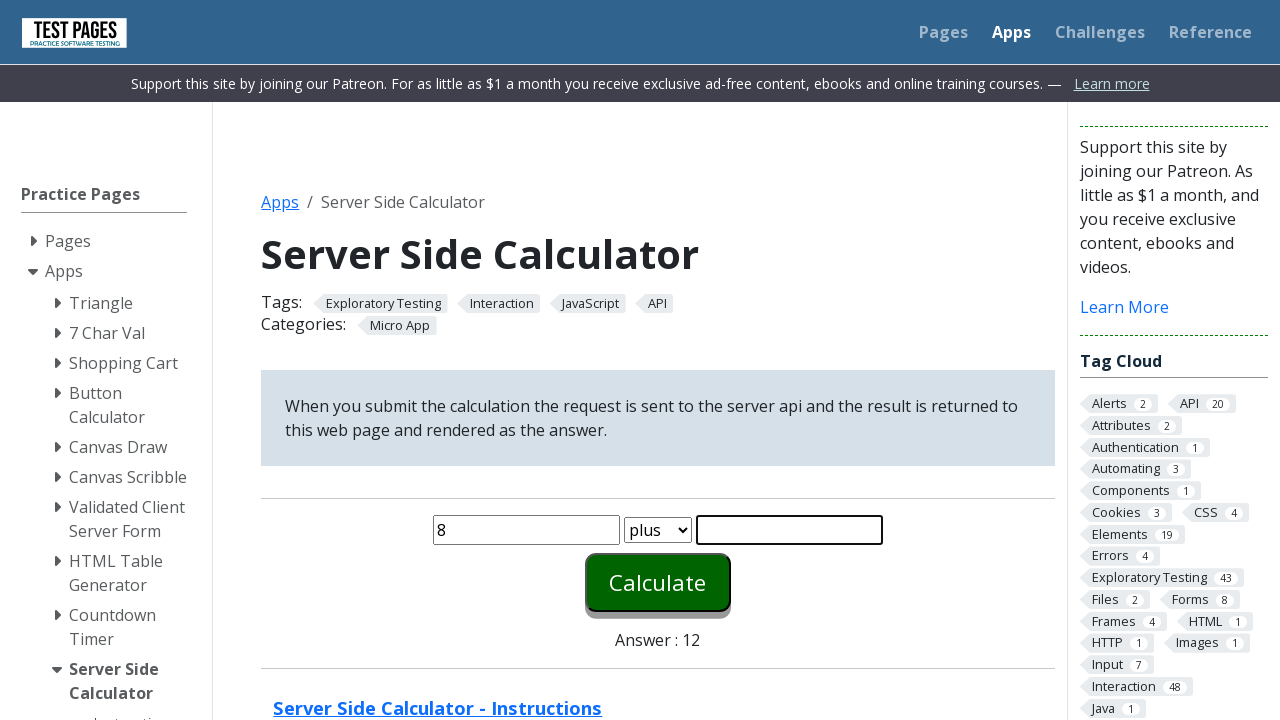

Entered second number: 4 on #number2
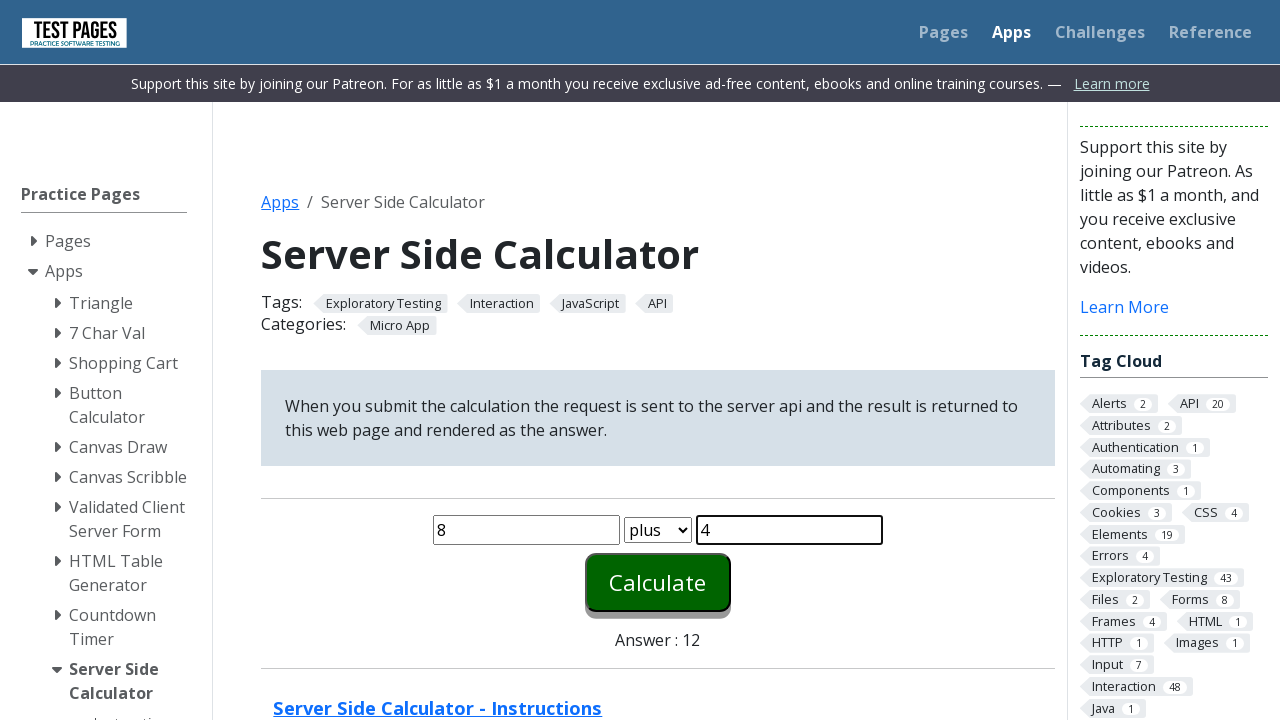

Selected operation: minus on #function
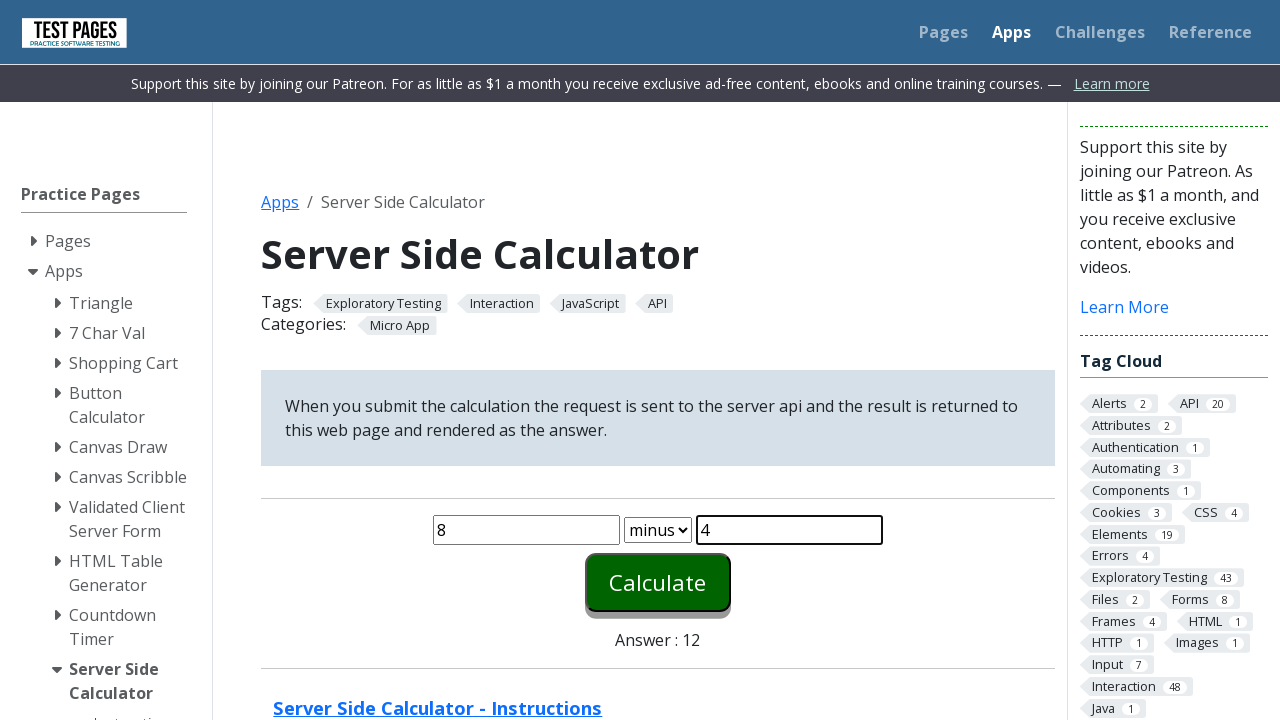

Clicked calculate button to perform minus operation at (658, 582) on #calculate
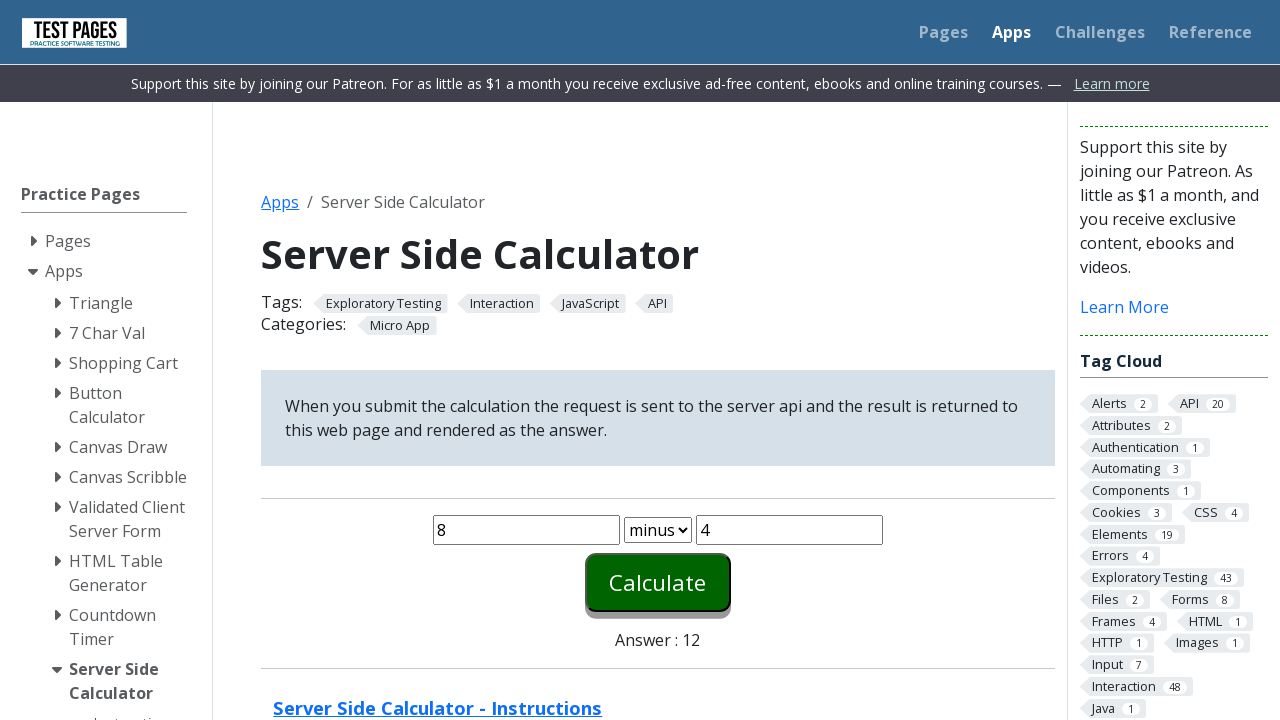

Answer displayed for minus operation: 8 minus 4 = 4
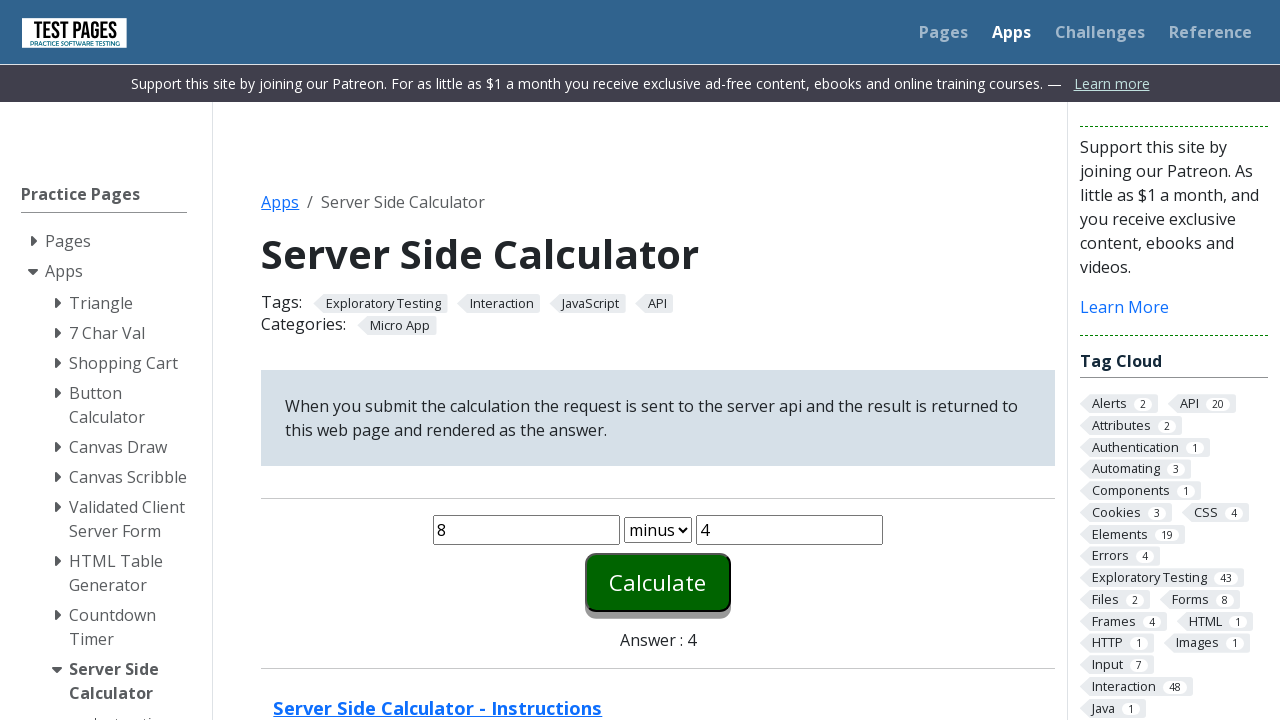

Cleared first number field on #number1
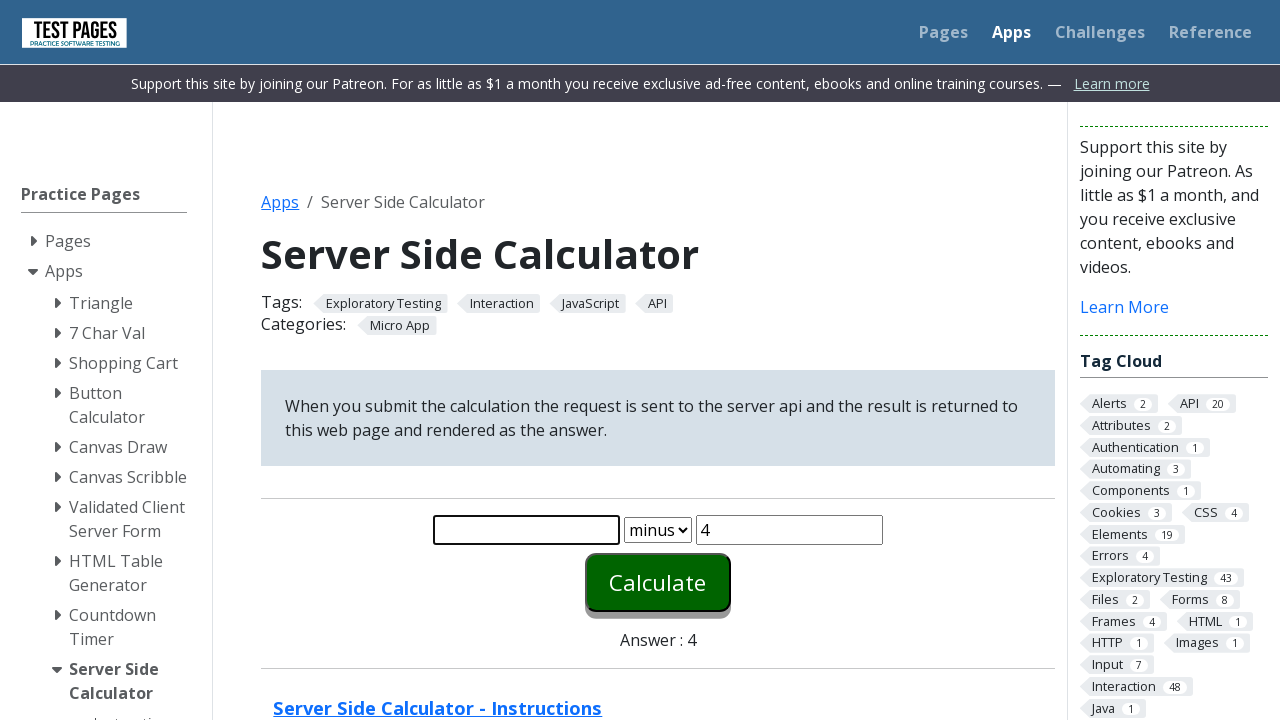

Entered first number: 8 on #number1
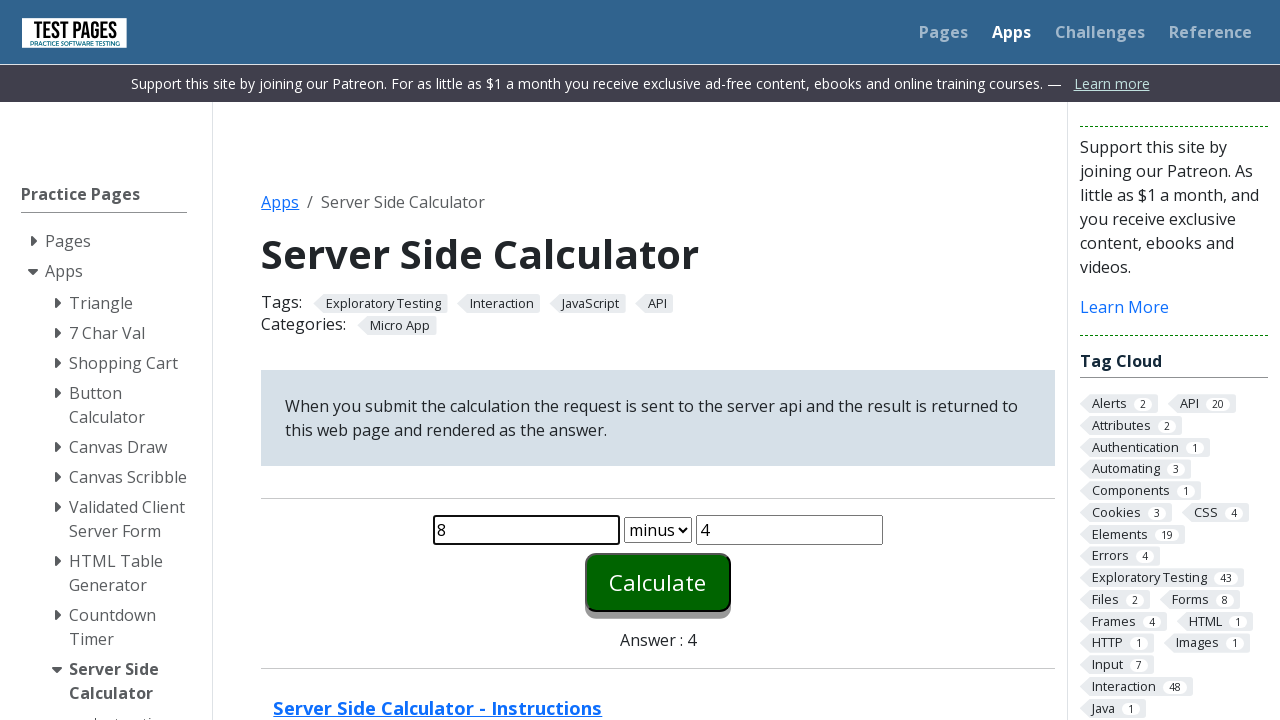

Cleared second number field on #number2
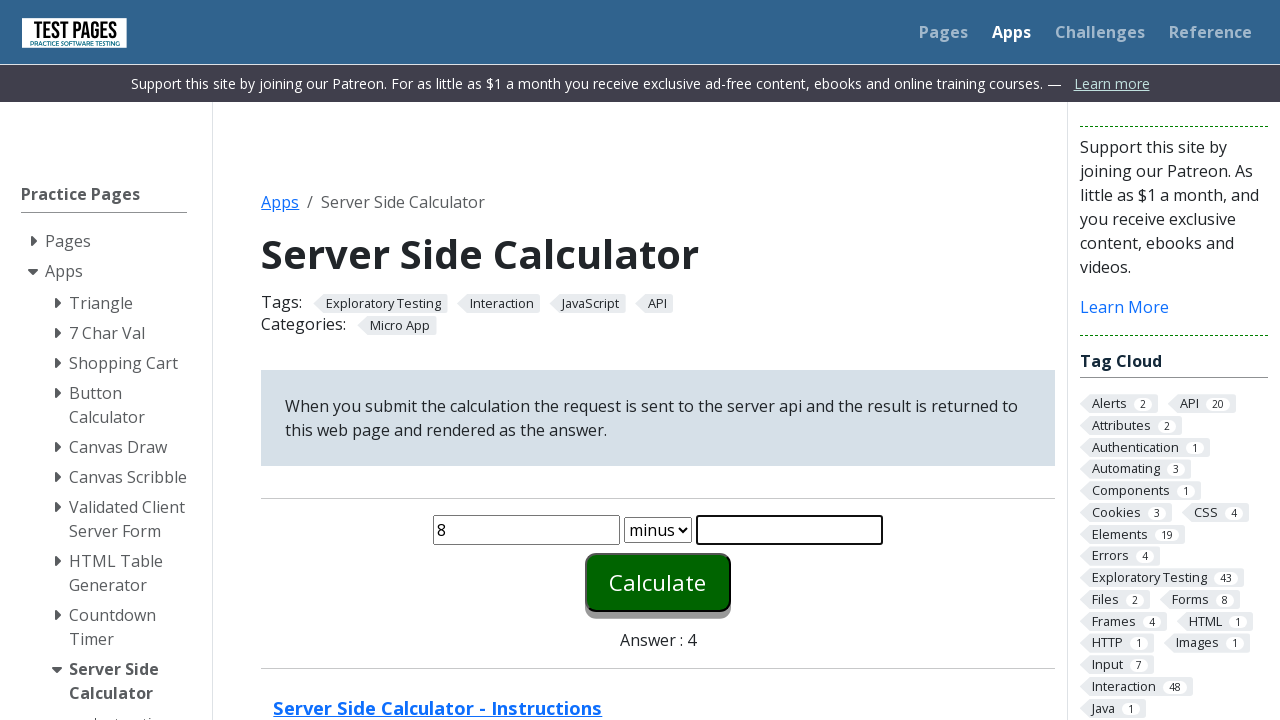

Entered second number: 4 on #number2
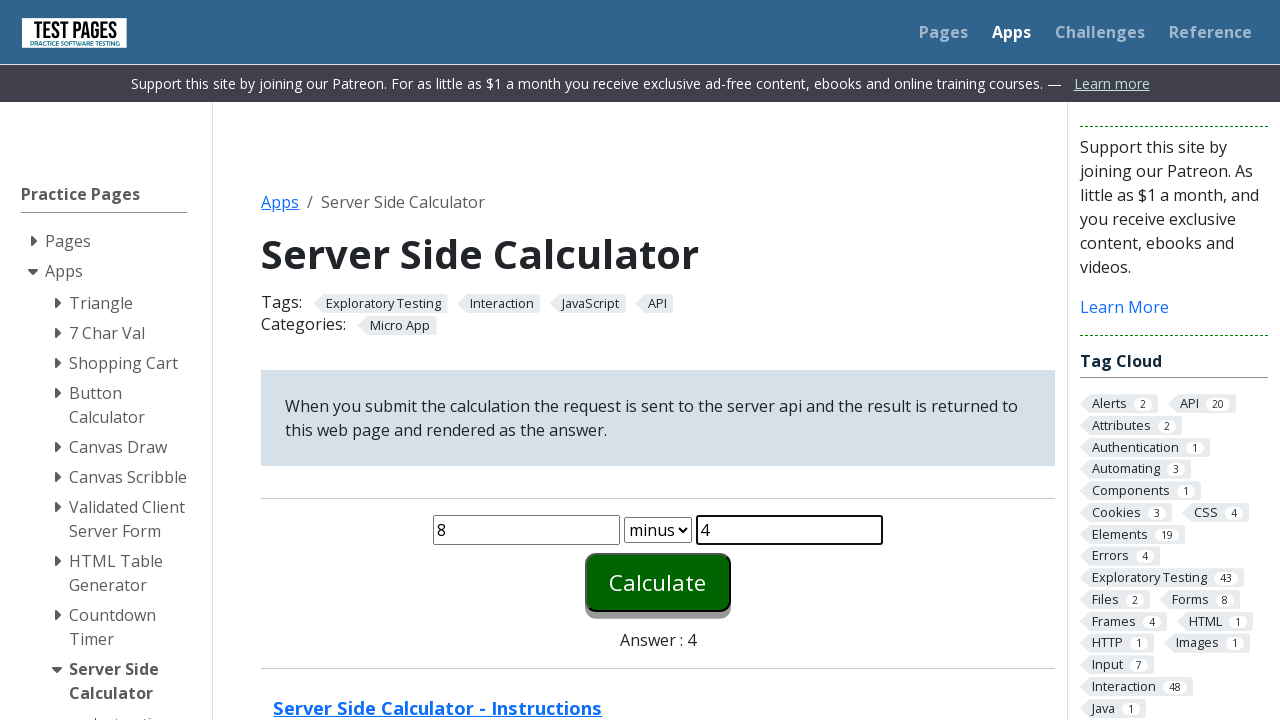

Selected operation: times on #function
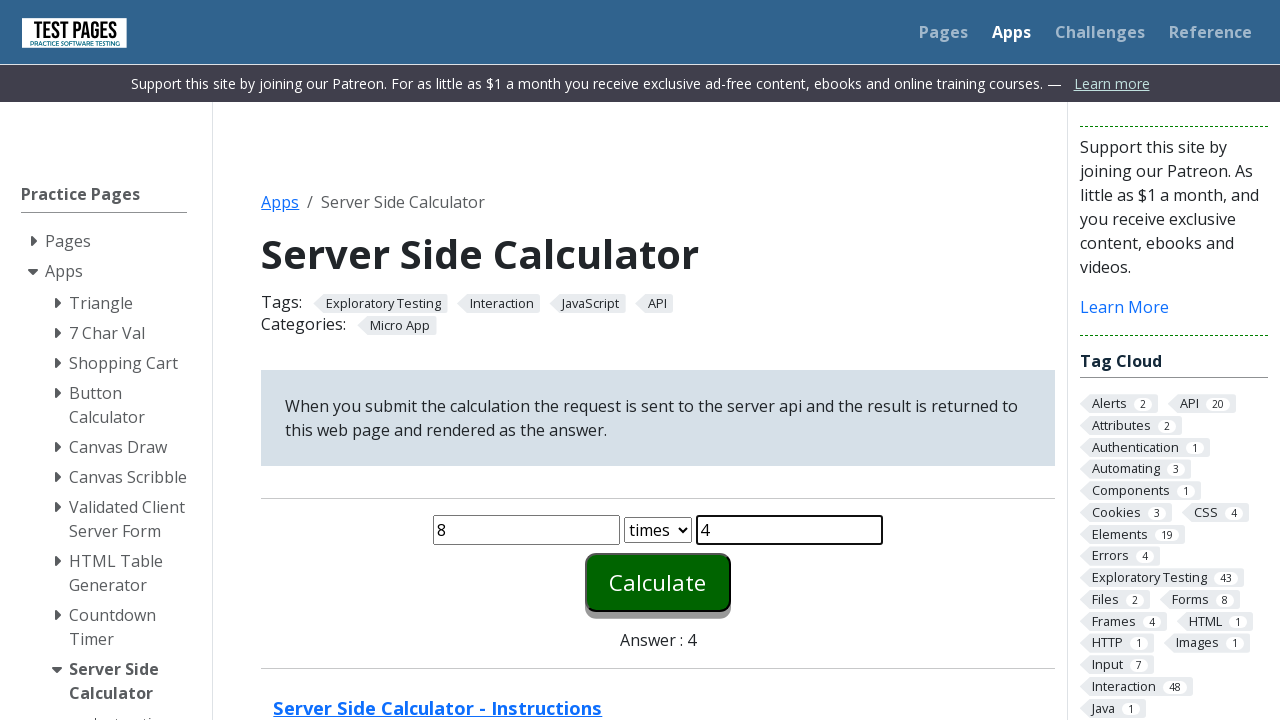

Clicked calculate button to perform times operation at (658, 582) on #calculate
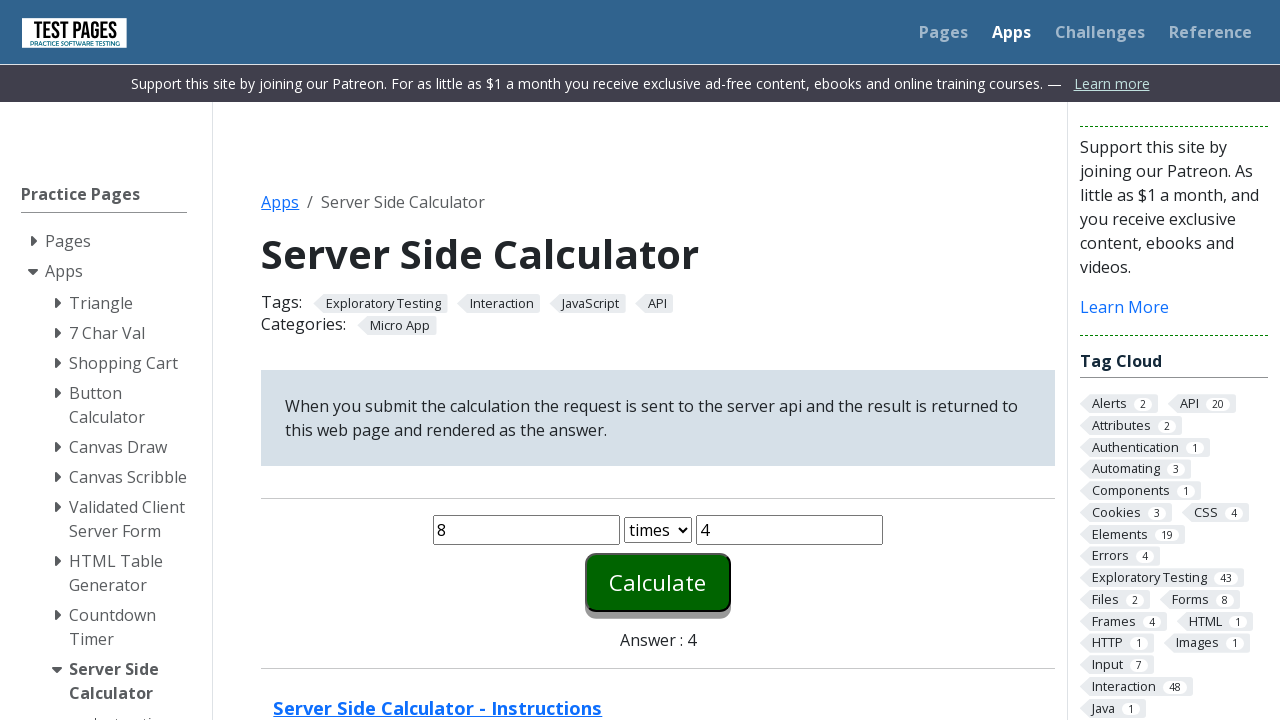

Answer displayed for times operation: 8 times 4 = 32
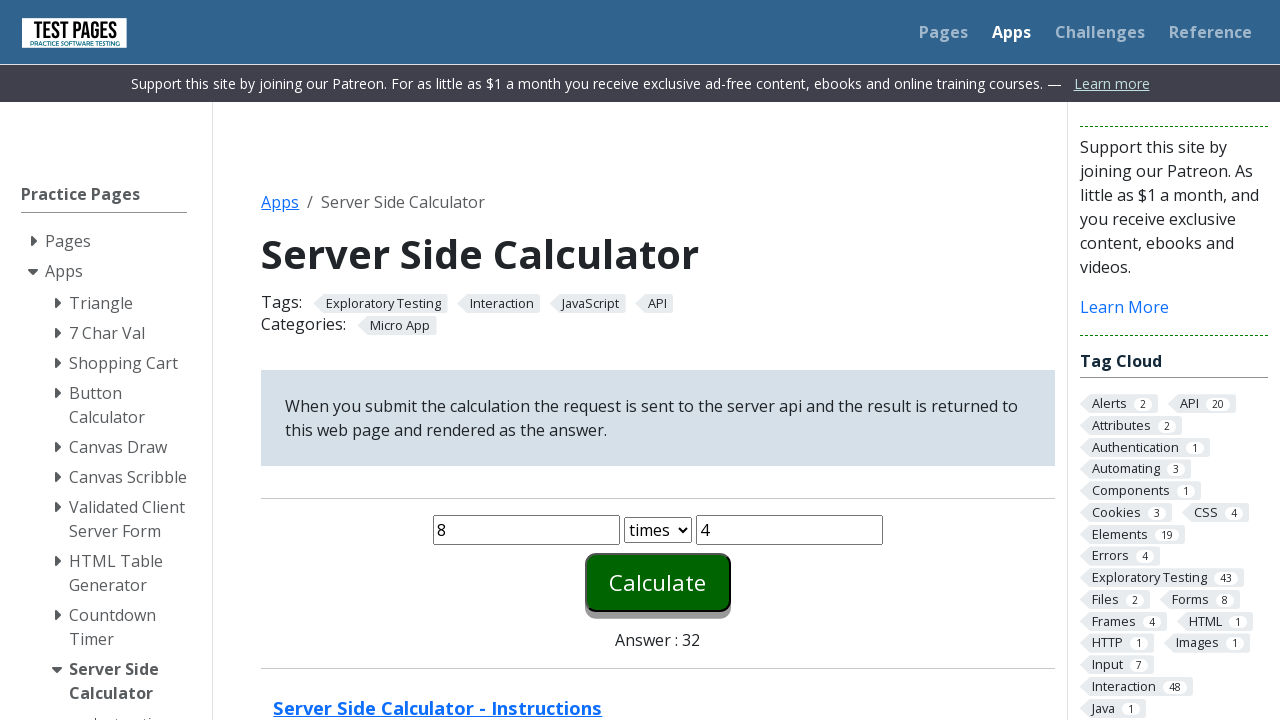

Cleared first number field on #number1
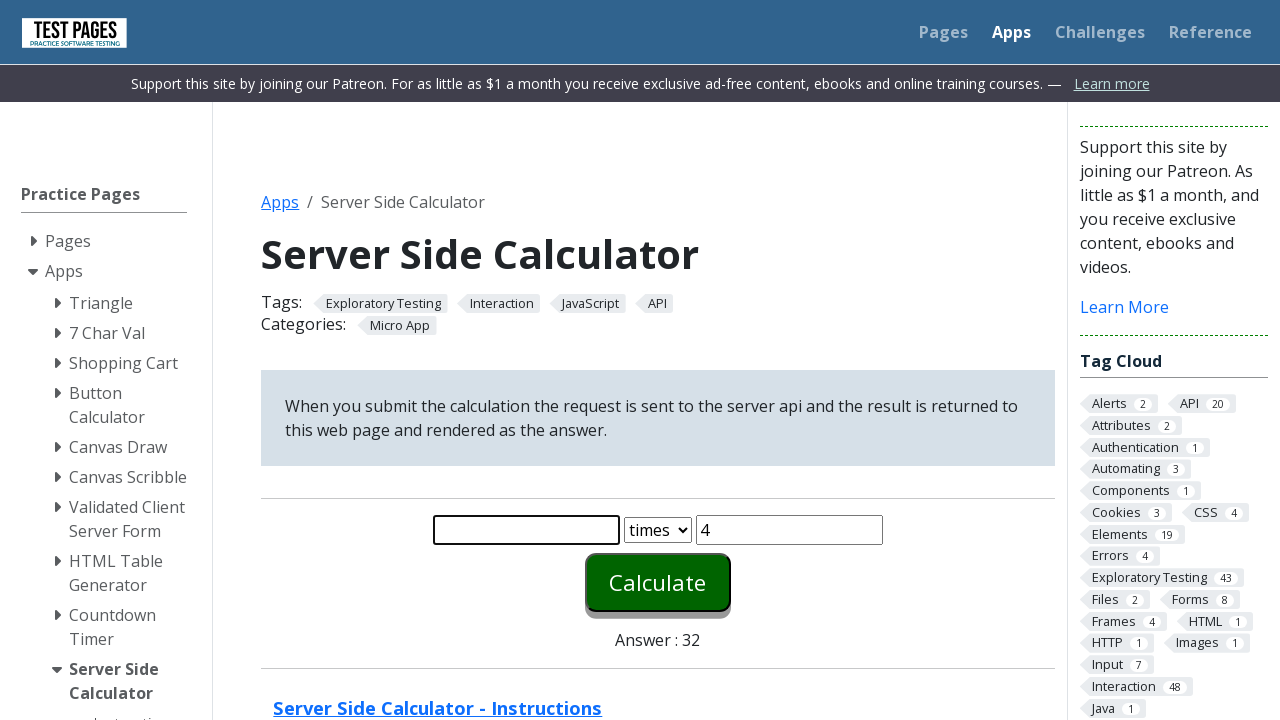

Entered first number: 8 on #number1
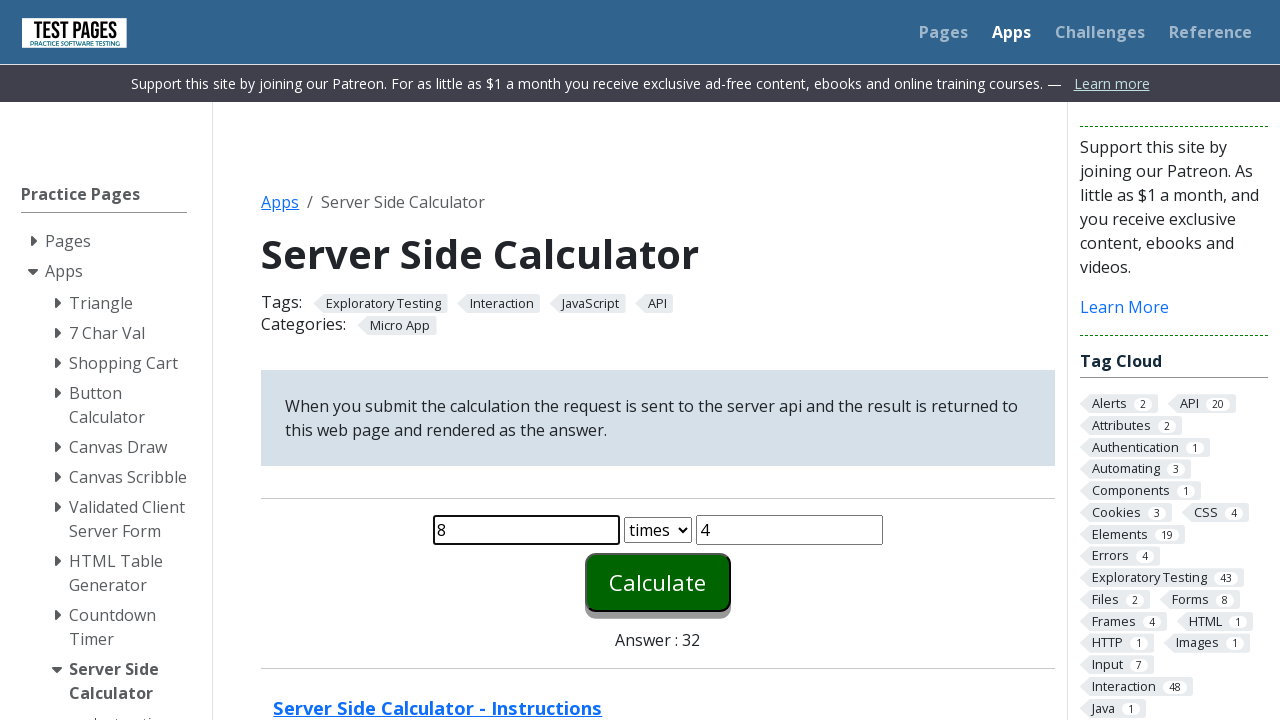

Cleared second number field on #number2
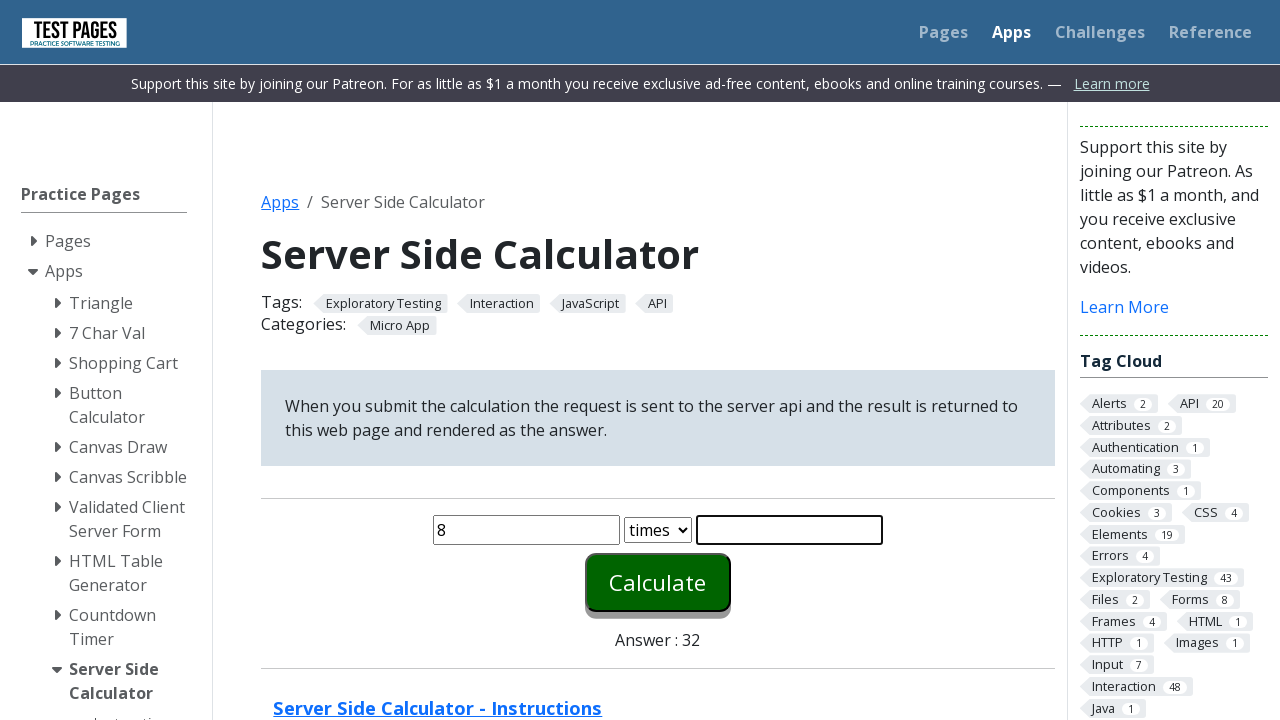

Entered second number: 4 on #number2
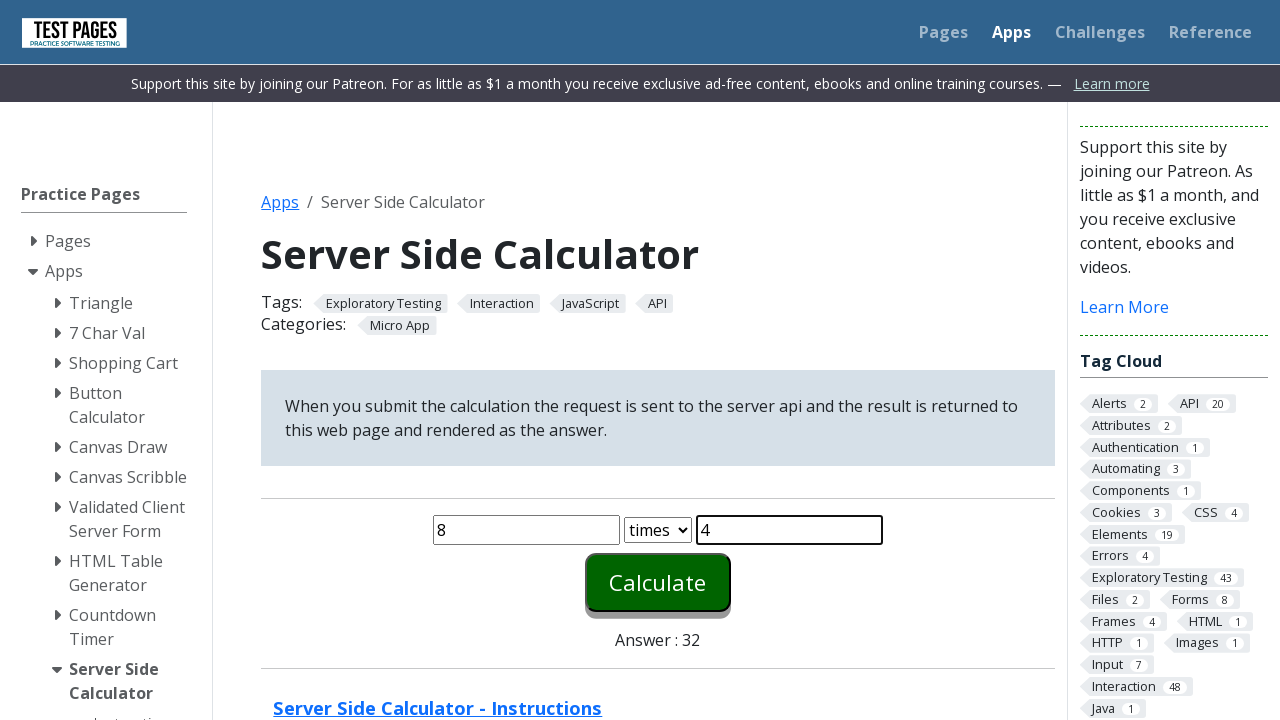

Selected operation: divide on #function
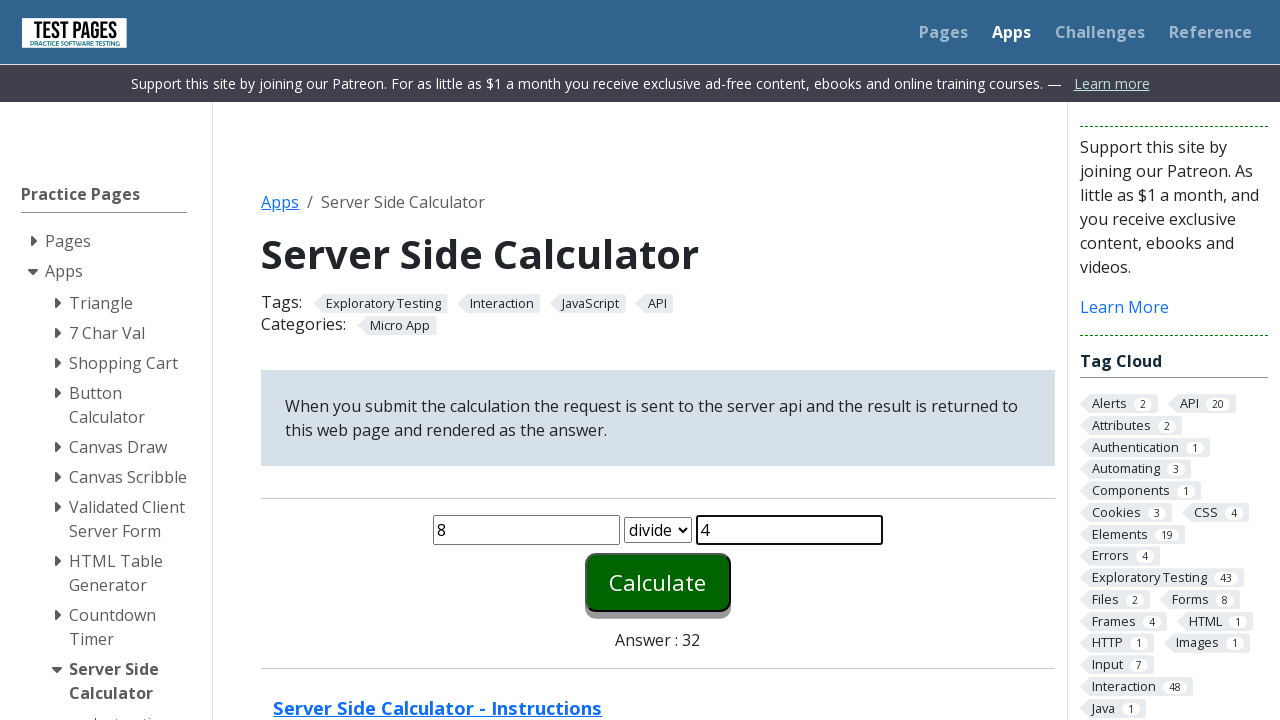

Clicked calculate button to perform divide operation at (658, 582) on #calculate
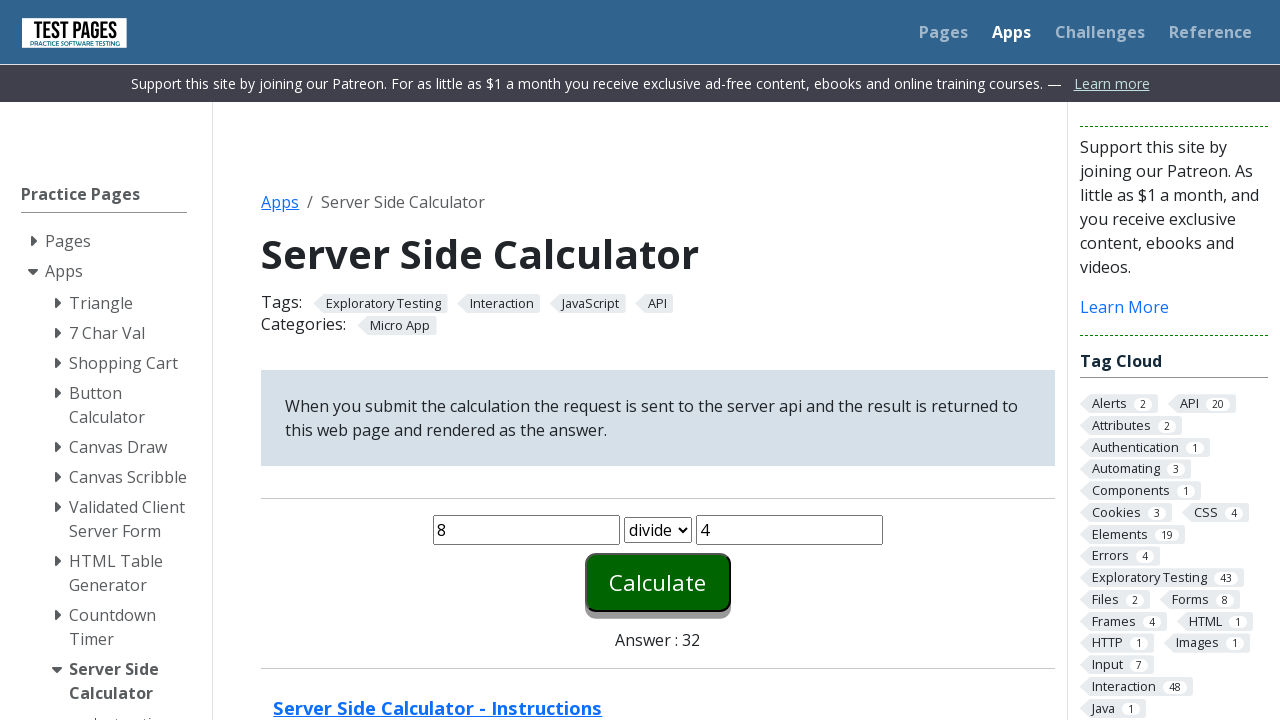

Answer displayed for divide operation: 8 divide 4 = 2
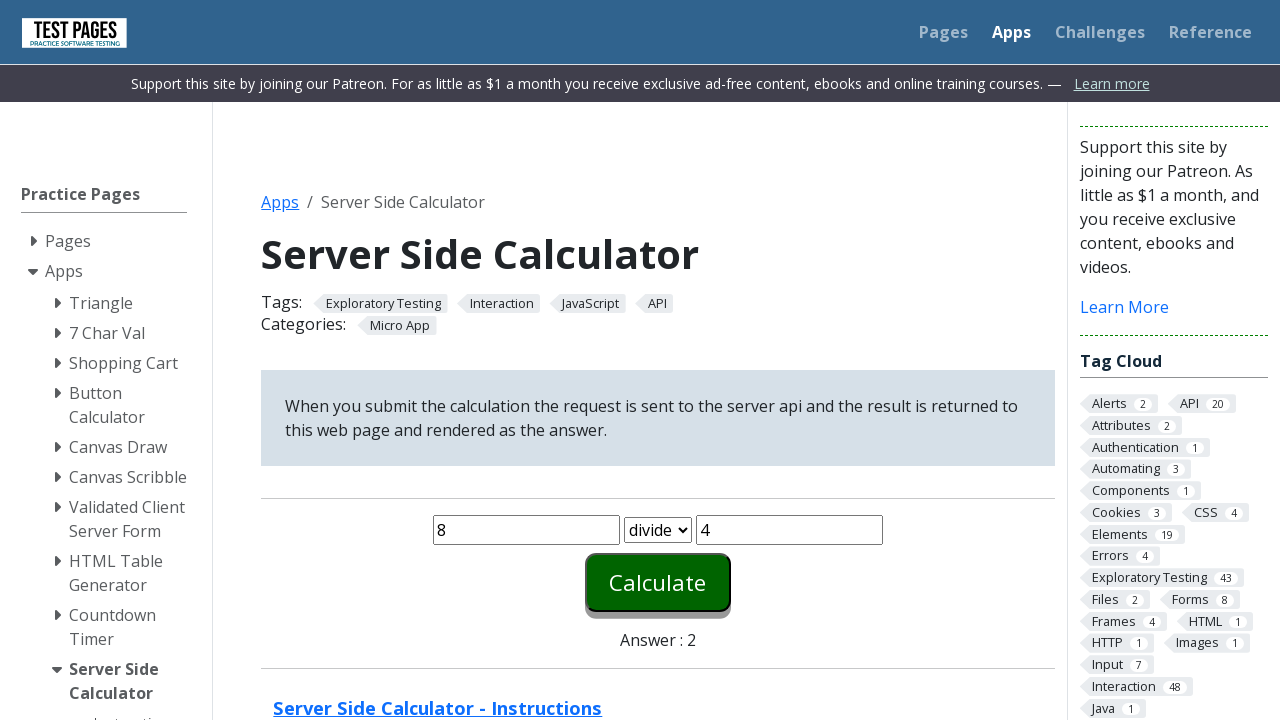

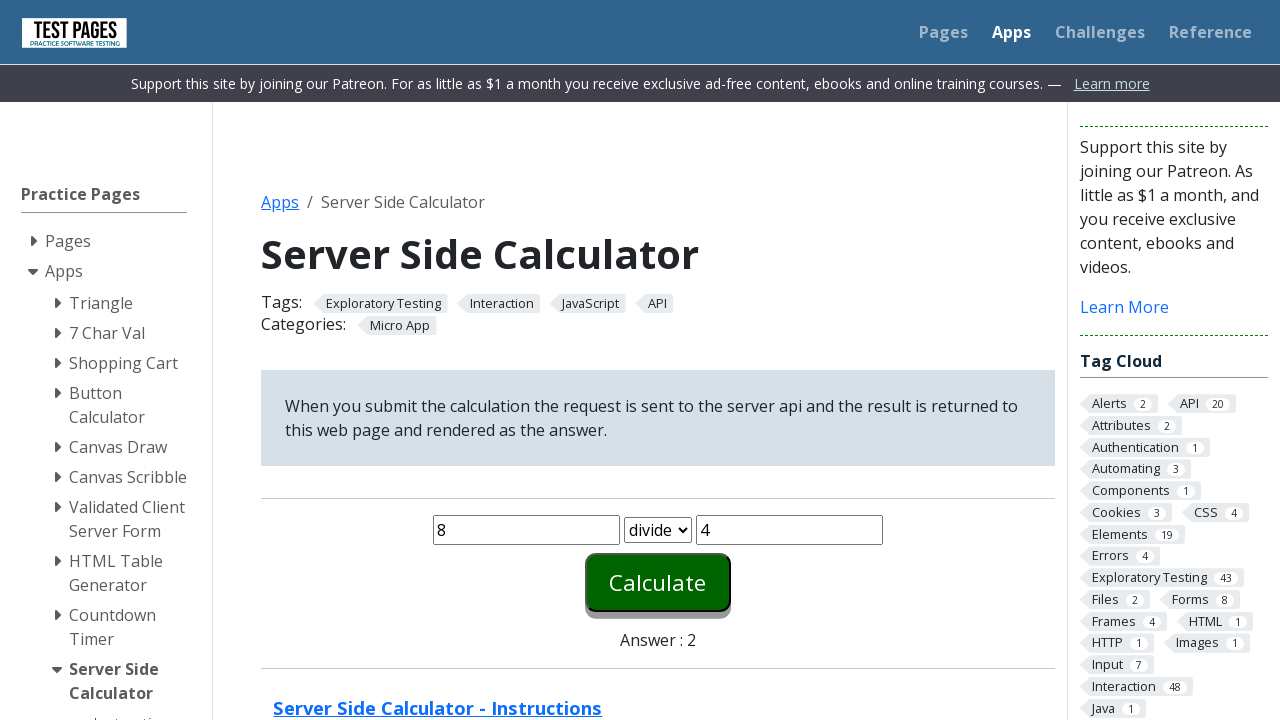